Tests the forgot password functionality by entering an email address and submitting the password recovery form on a public test site.

Starting URL: http://the-internet.herokuapp.com/forgot_password

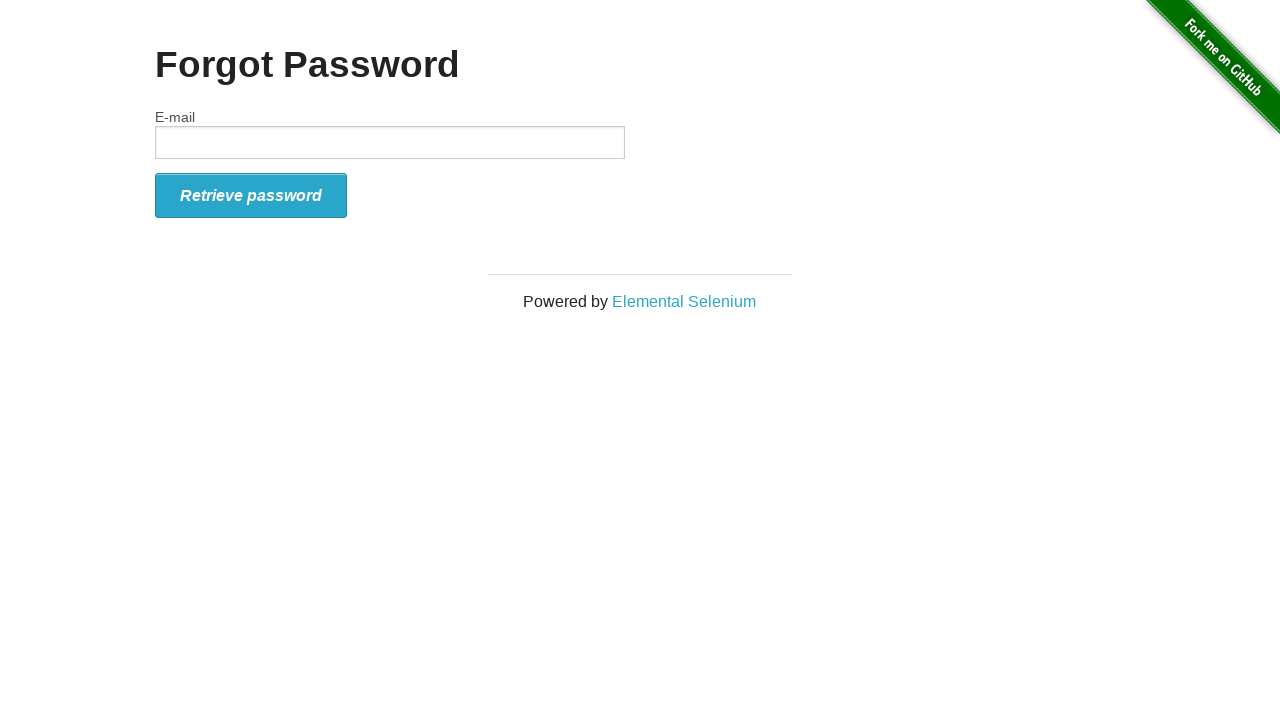

Filled email field with 'testuser_7291@example.com' on #email
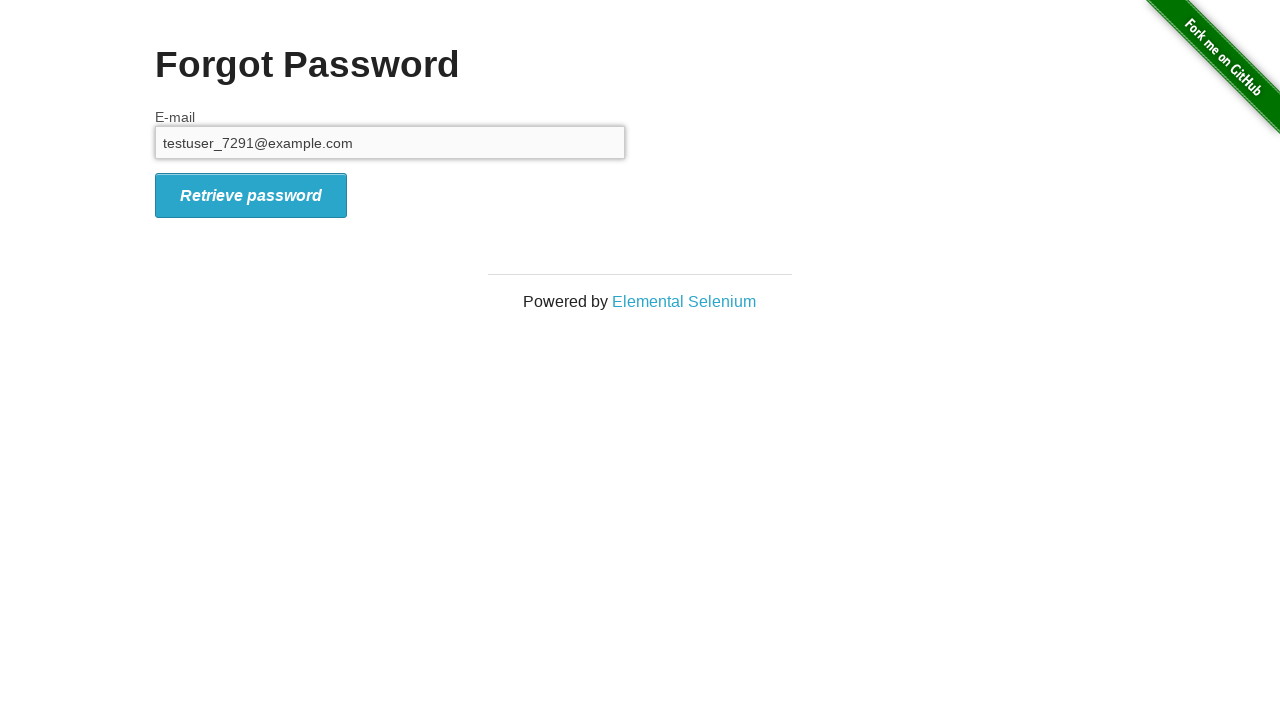

Clicked submit button to request password reset at (251, 195) on #form_submit
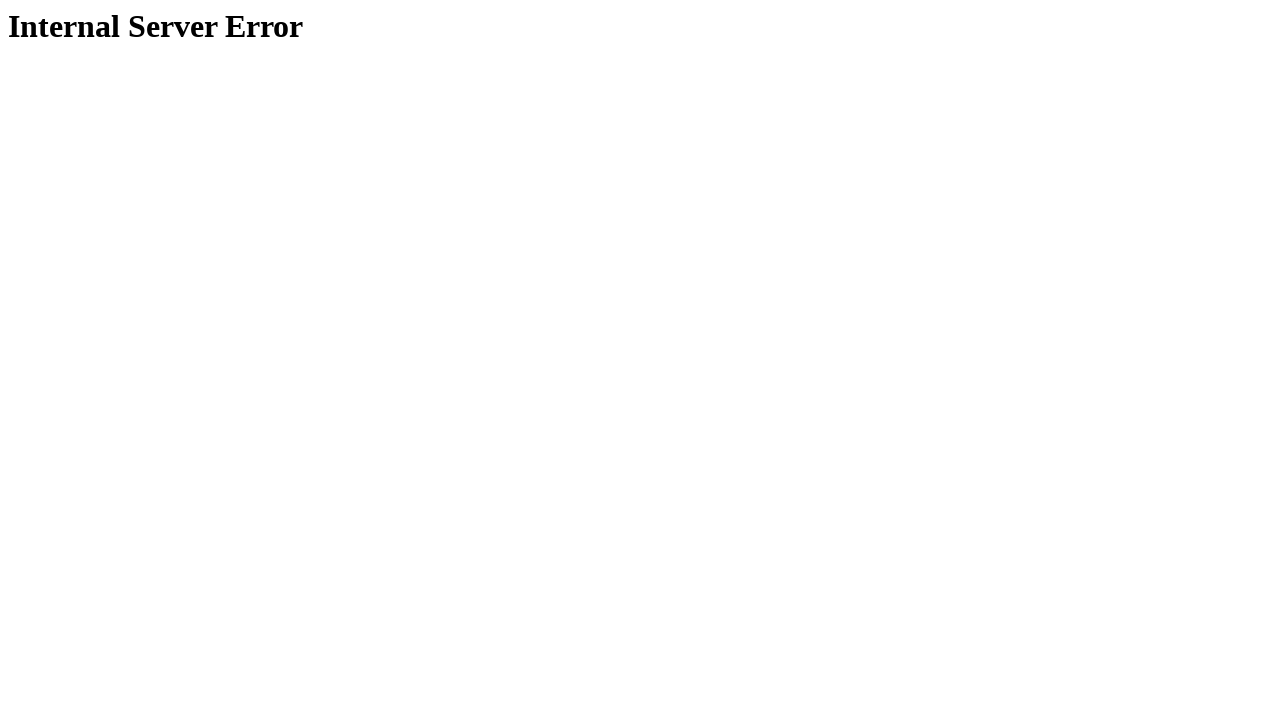

Waited for form submission to complete - network idle
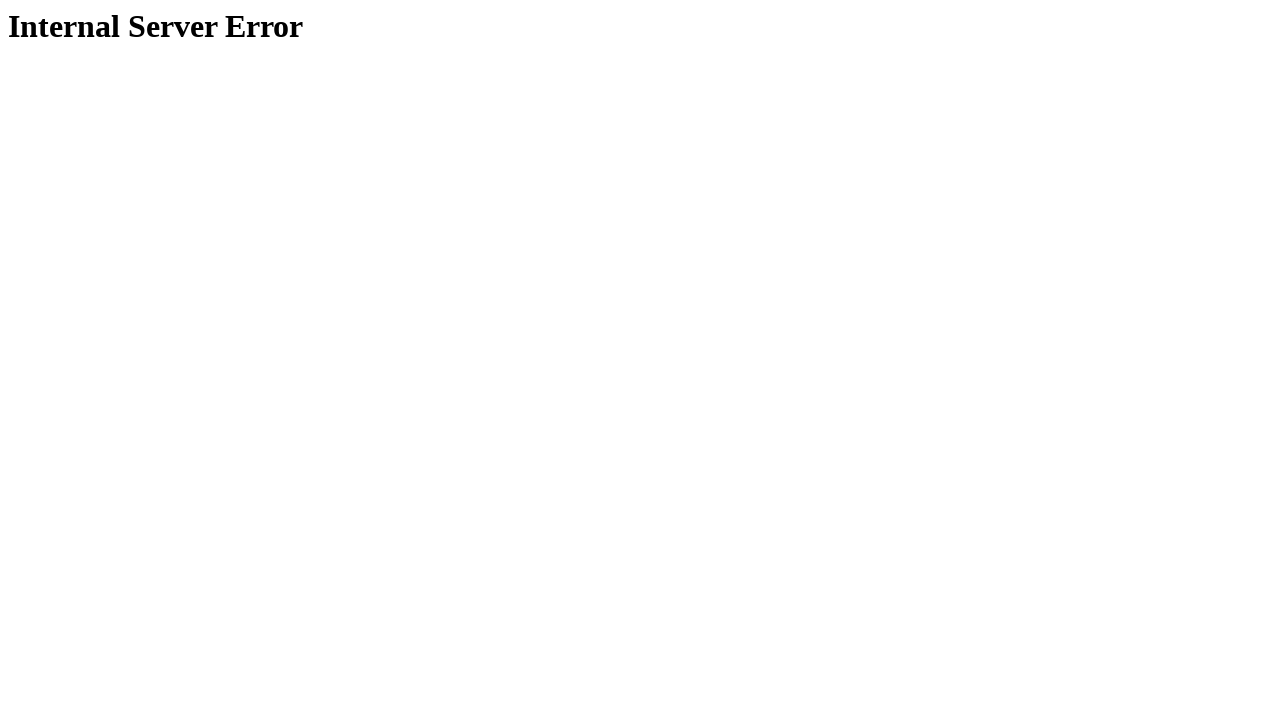

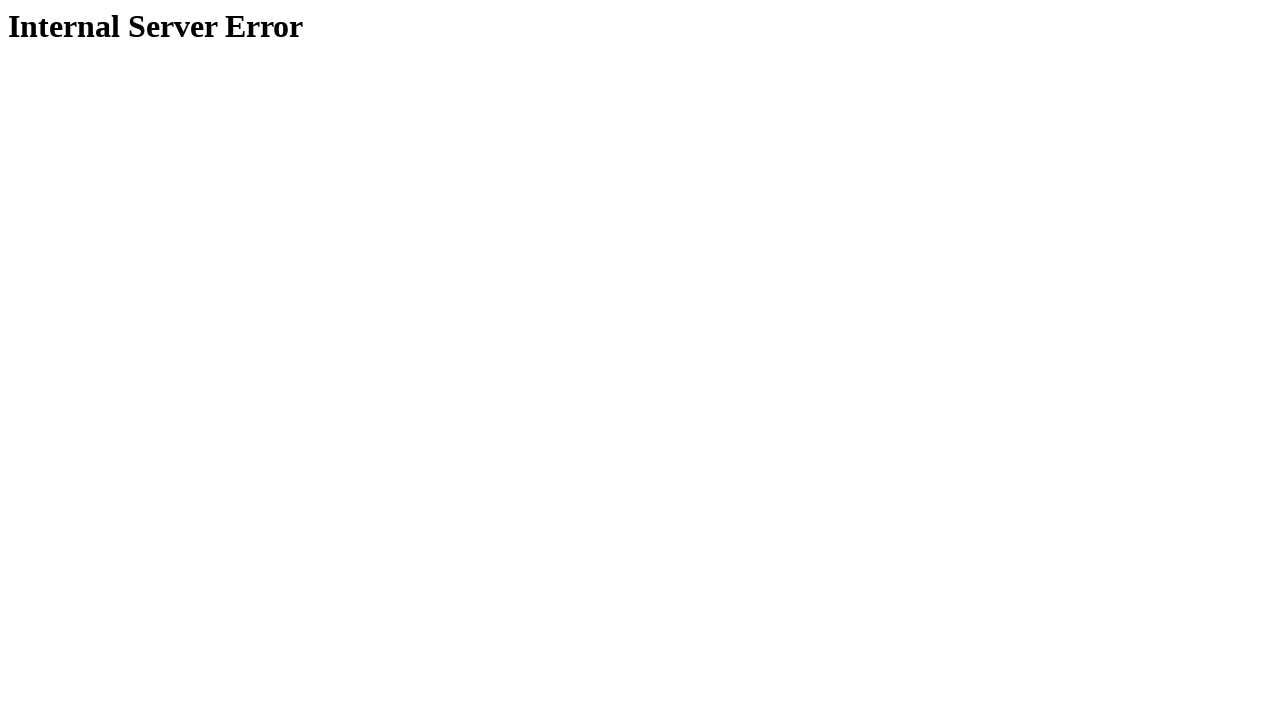